Navigates to Rallit job hub page and clicks on a resume article listing to view its details.

Starting URL: https://www.rallit.com/hub?pageNumber=1

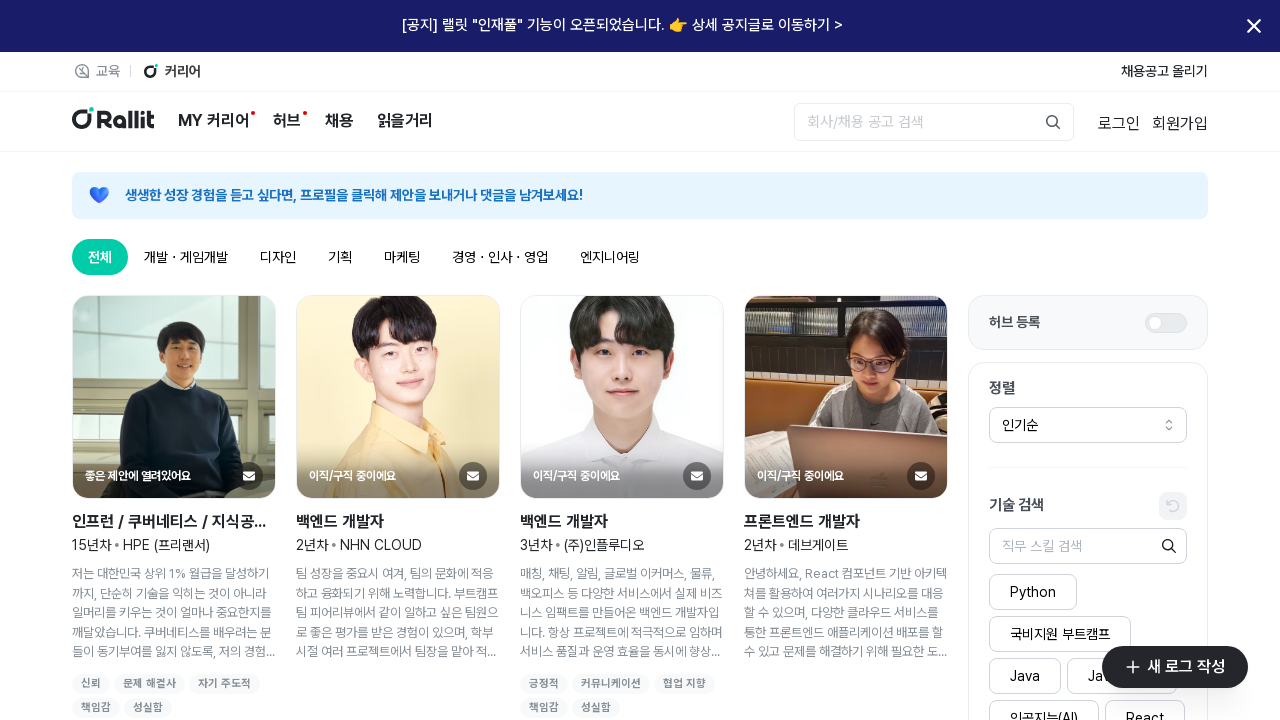

Waited for article listings to load on Rallit job hub page
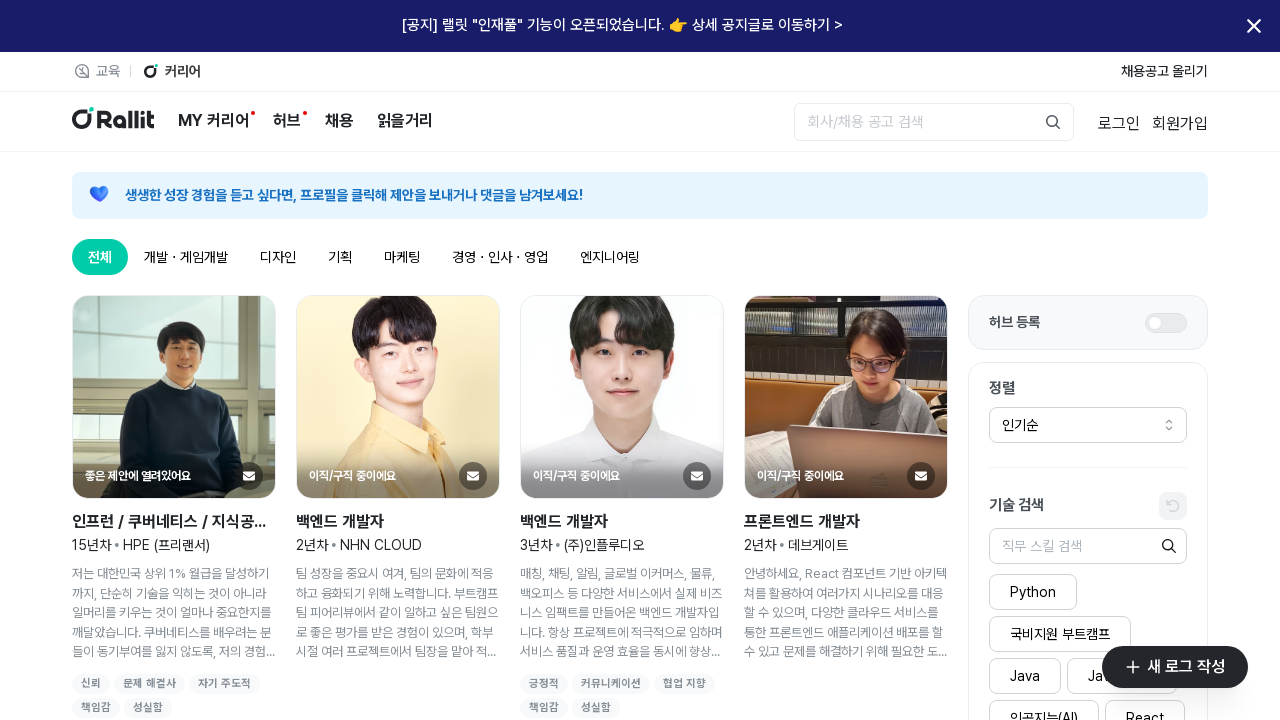

Clicked on the first resume article listing at (174, 506) on section ul li:nth-child(1) a article
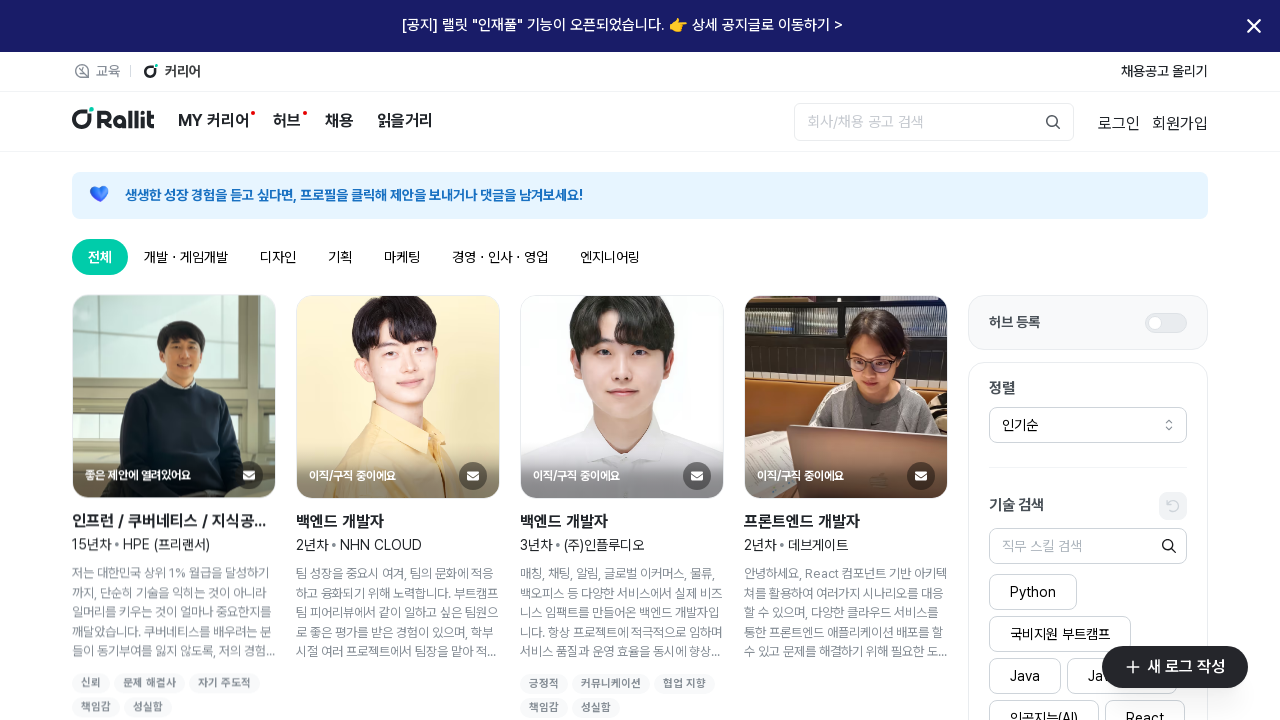

Resume detail page loaded successfully
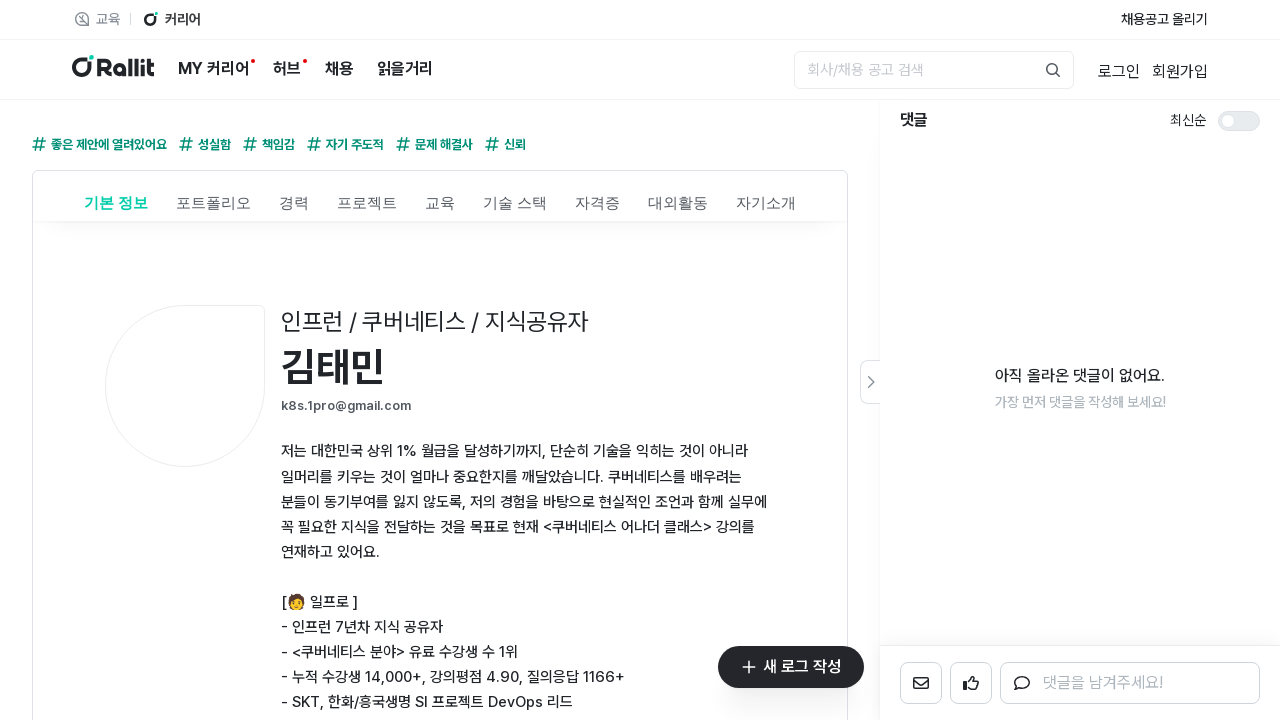

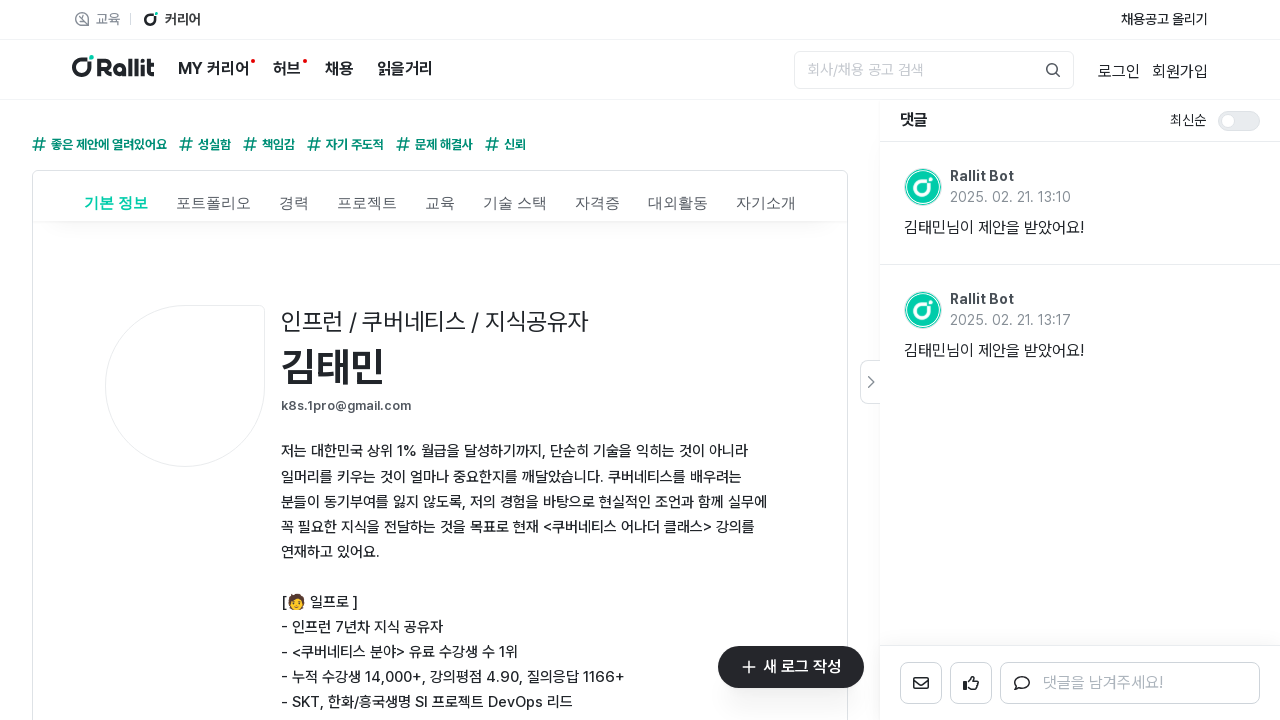